Tests scrolling to form elements and filling in name and date fields on a scroll practice page

Starting URL: https://formy-project.herokuapp.com/scroll

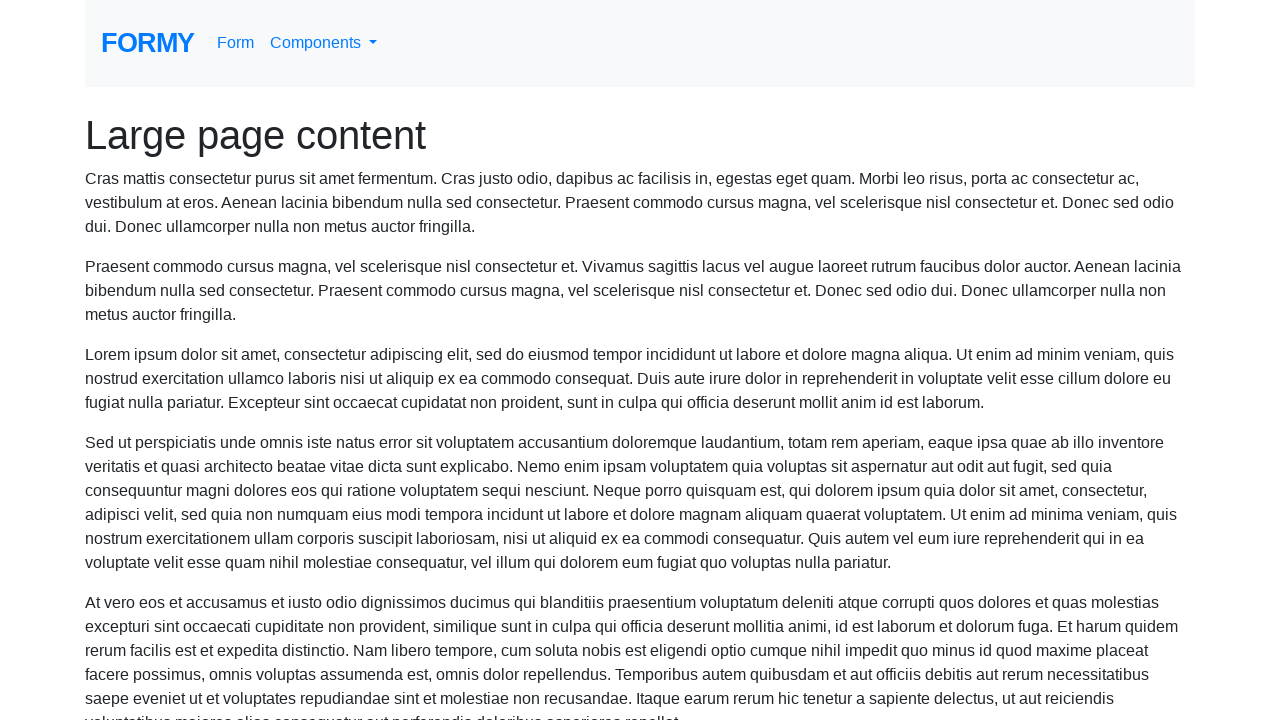

Located name field element
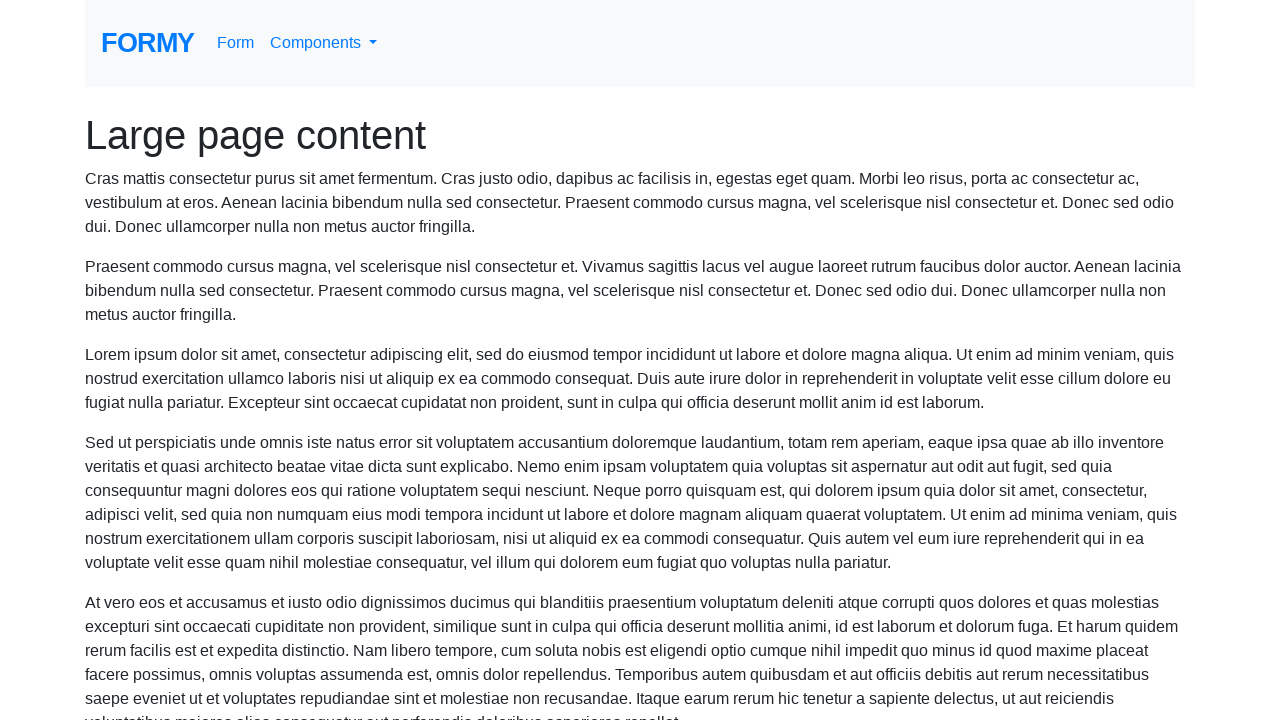

Scrolled to name field
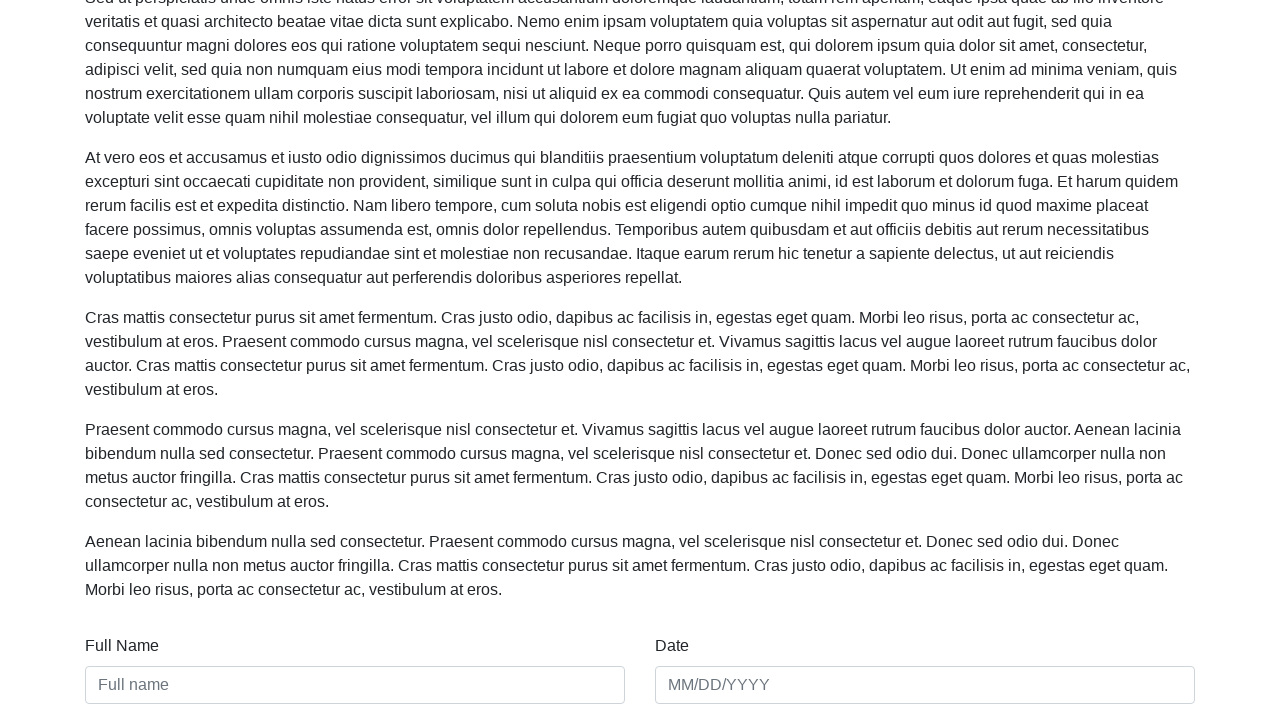

Filled name field with 'Sarah Johnson' on #name
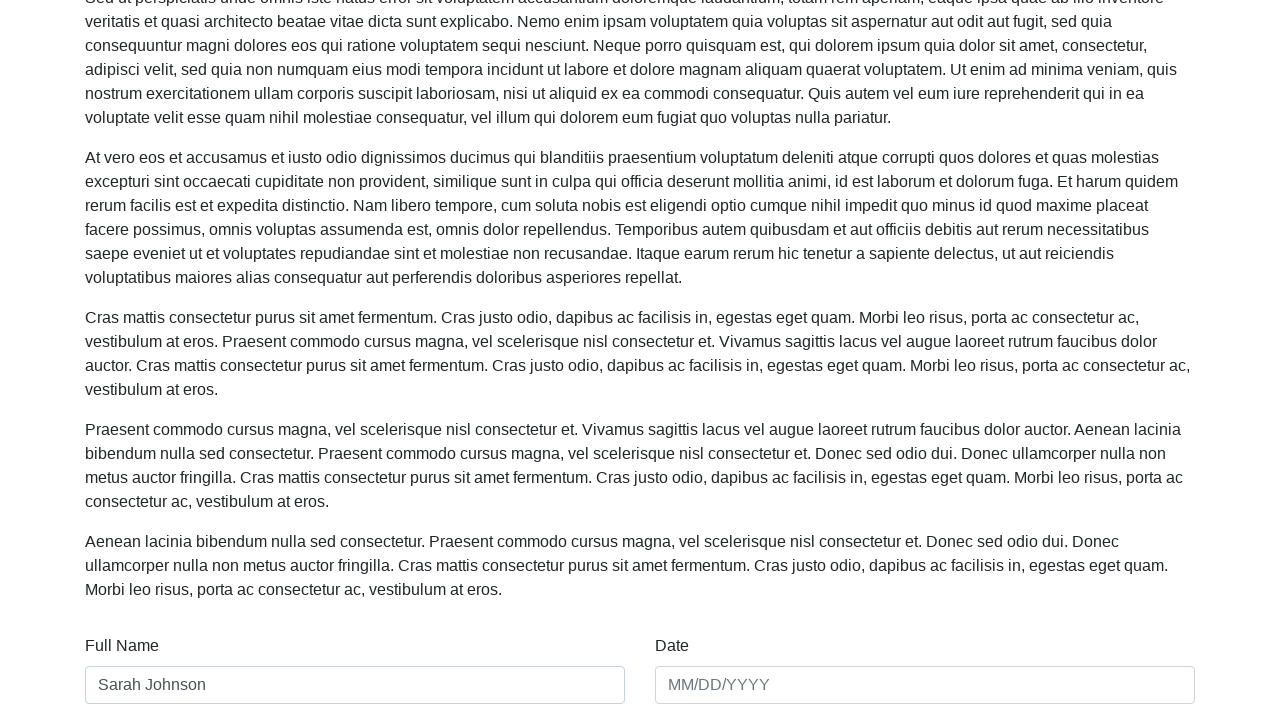

Filled date field with '03/15/2024' on #date
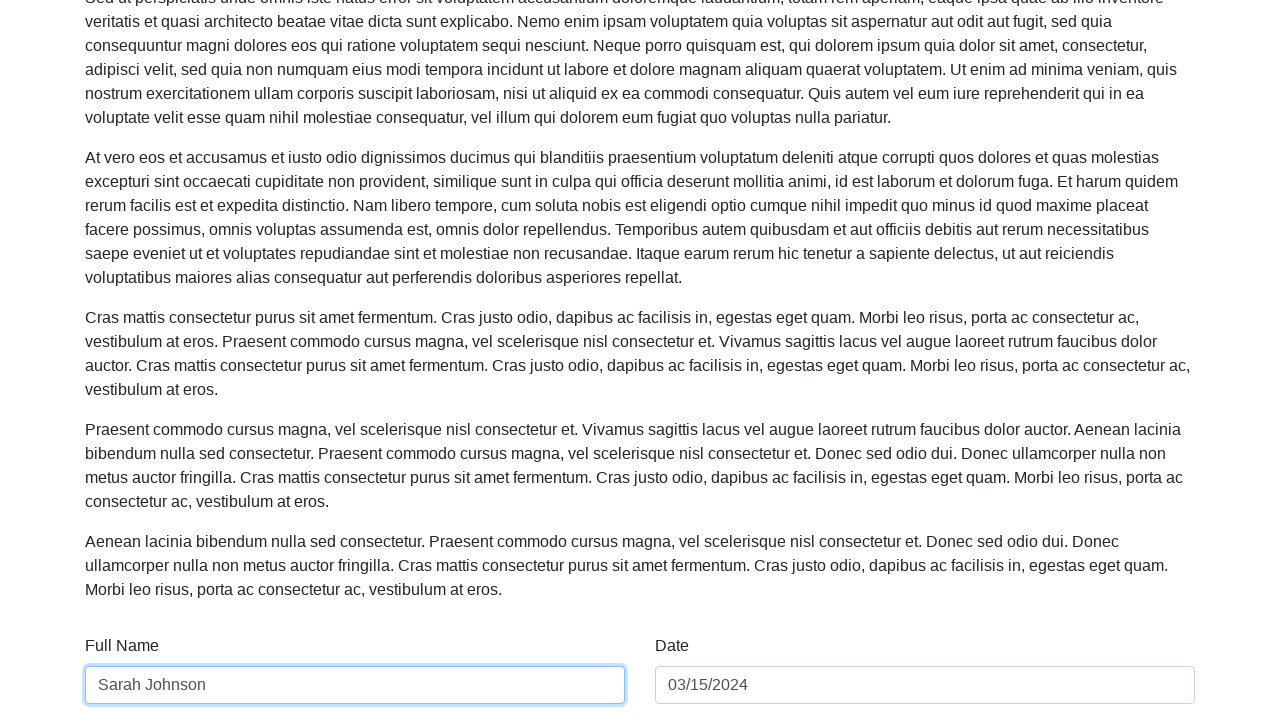

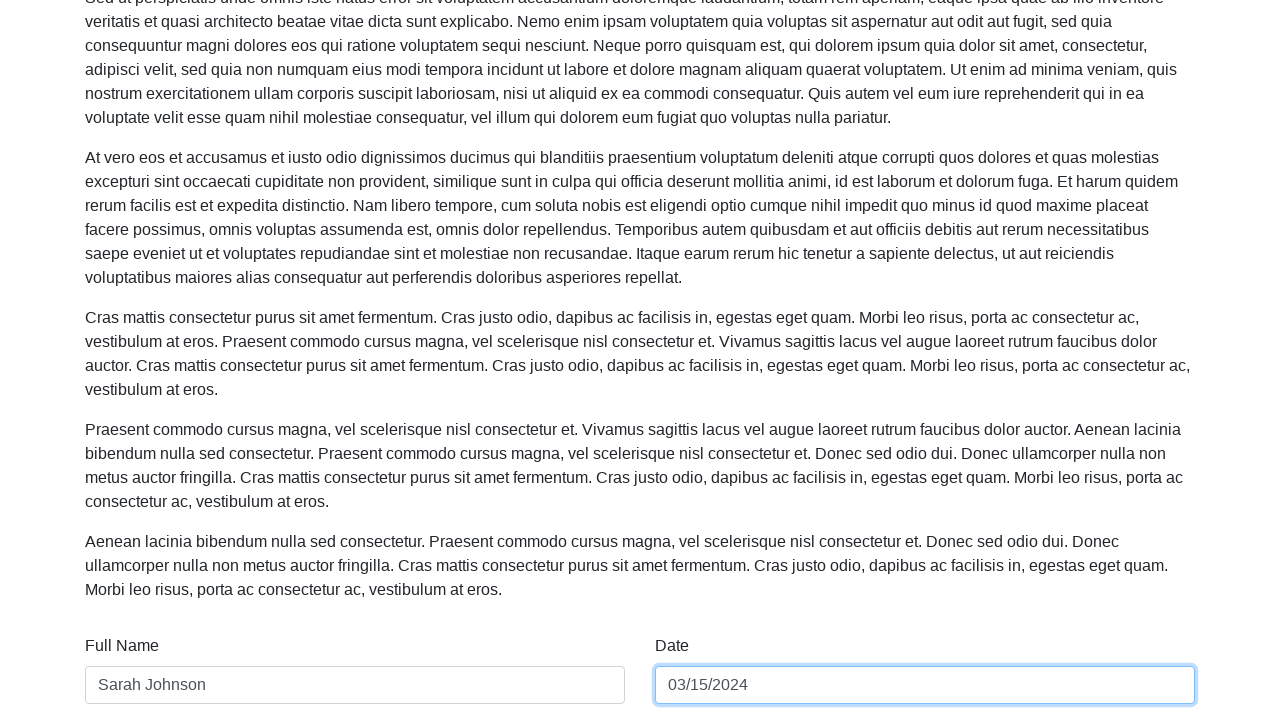